Tests JavaScript confirm dialog by clicking the second button, dismissing the alert (clicking Cancel), and verifying the result message

Starting URL: https://the-internet.herokuapp.com/javascript_alerts

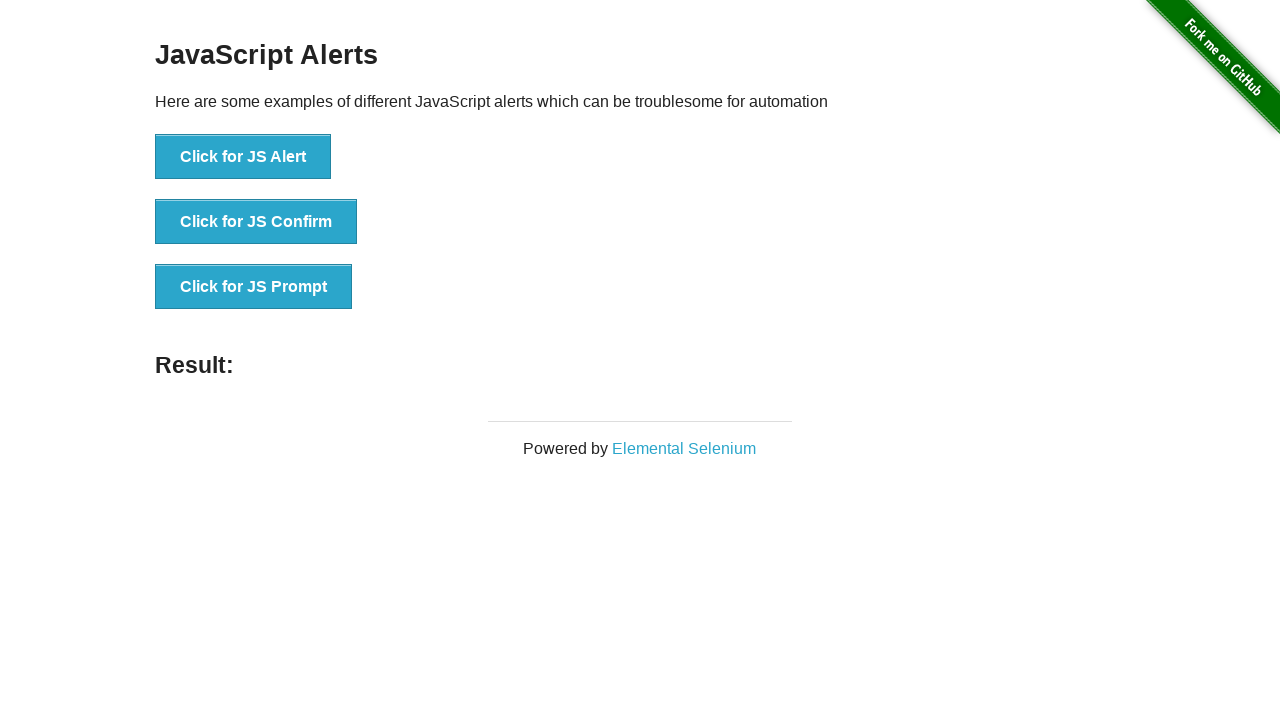

Set up dialog handler to dismiss (click Cancel)
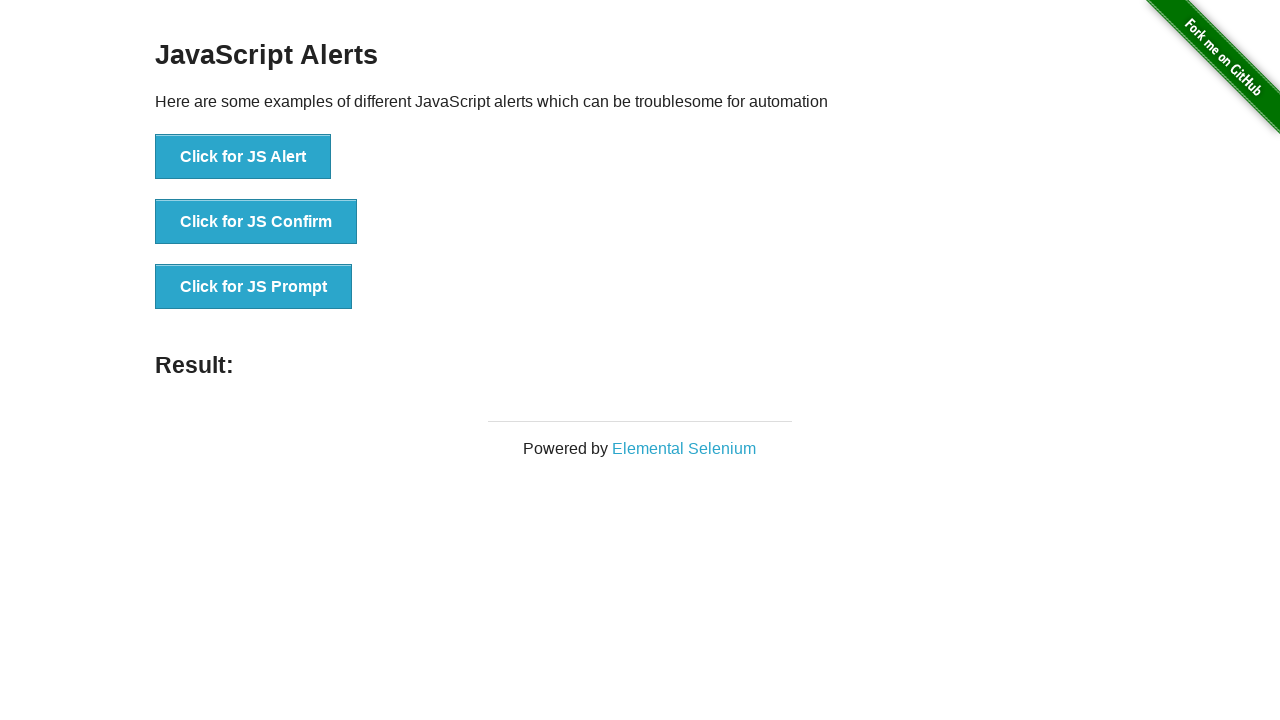

Clicked the 'Click for JS Confirm' button to trigger JavaScript confirm dialog at (256, 222) on xpath=//*[text()='Click for JS Confirm']
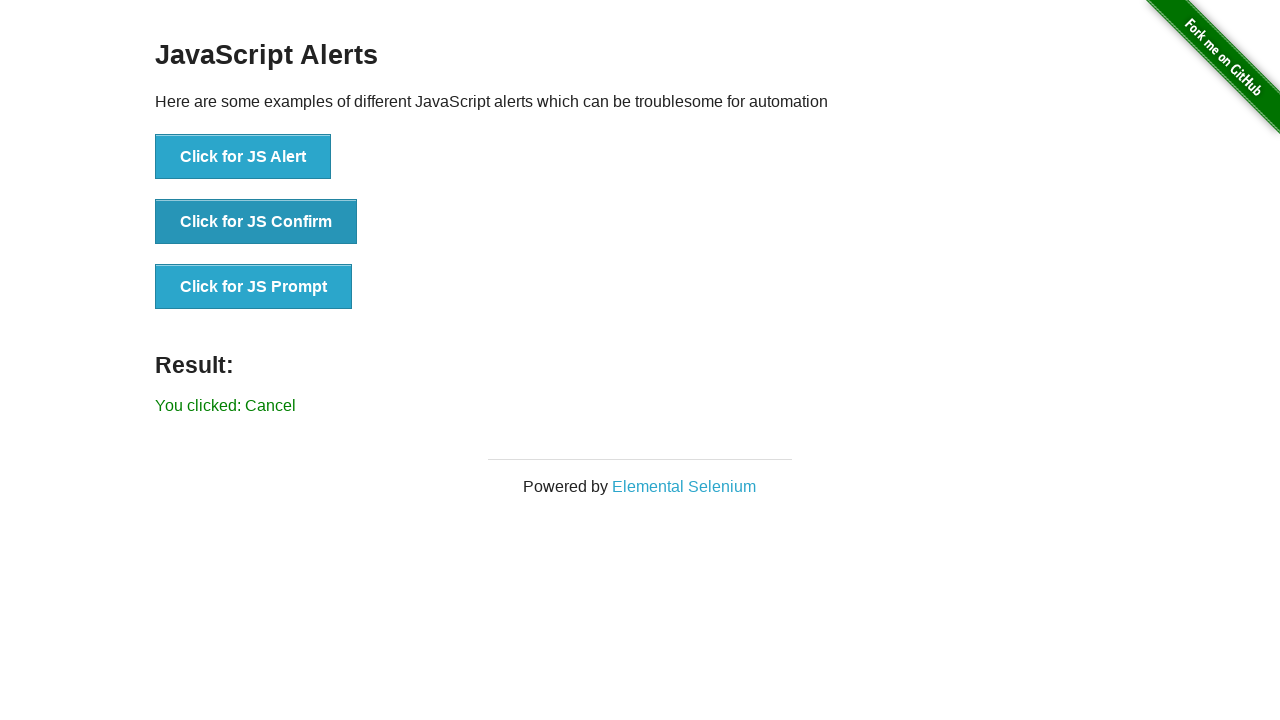

Verified result message 'You clicked: Cancel' appeared after dismissing the dialog
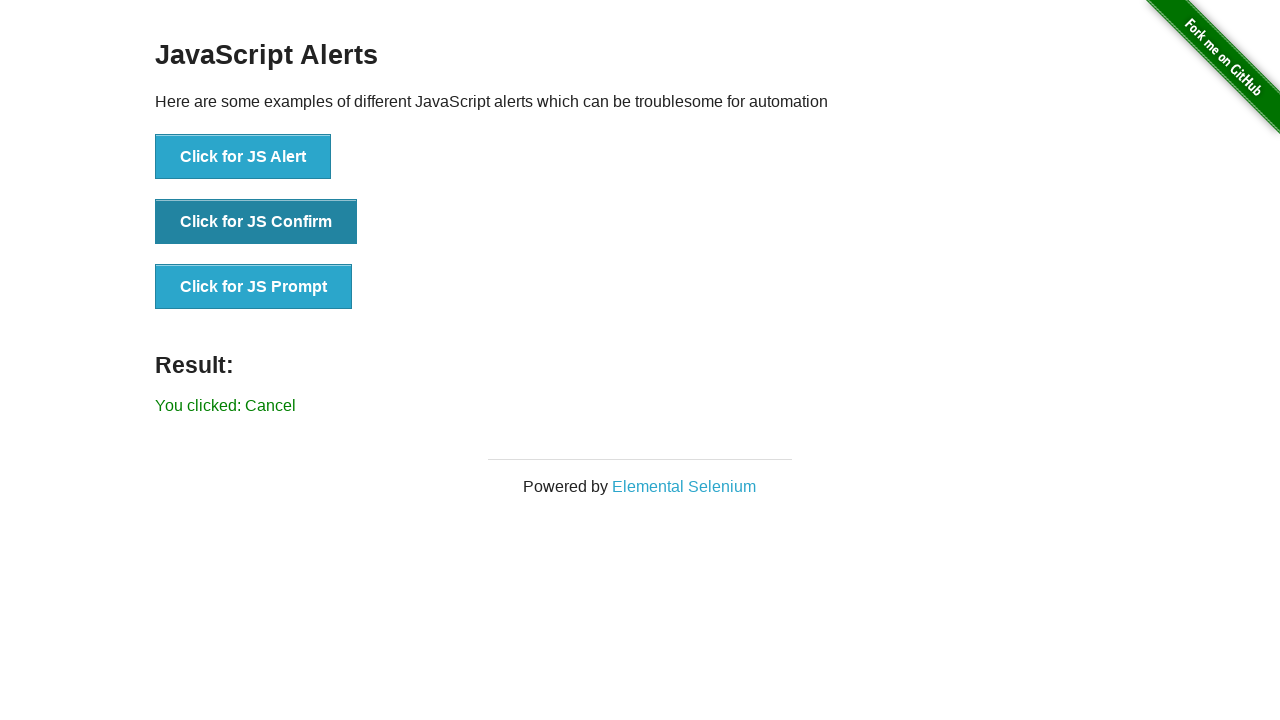

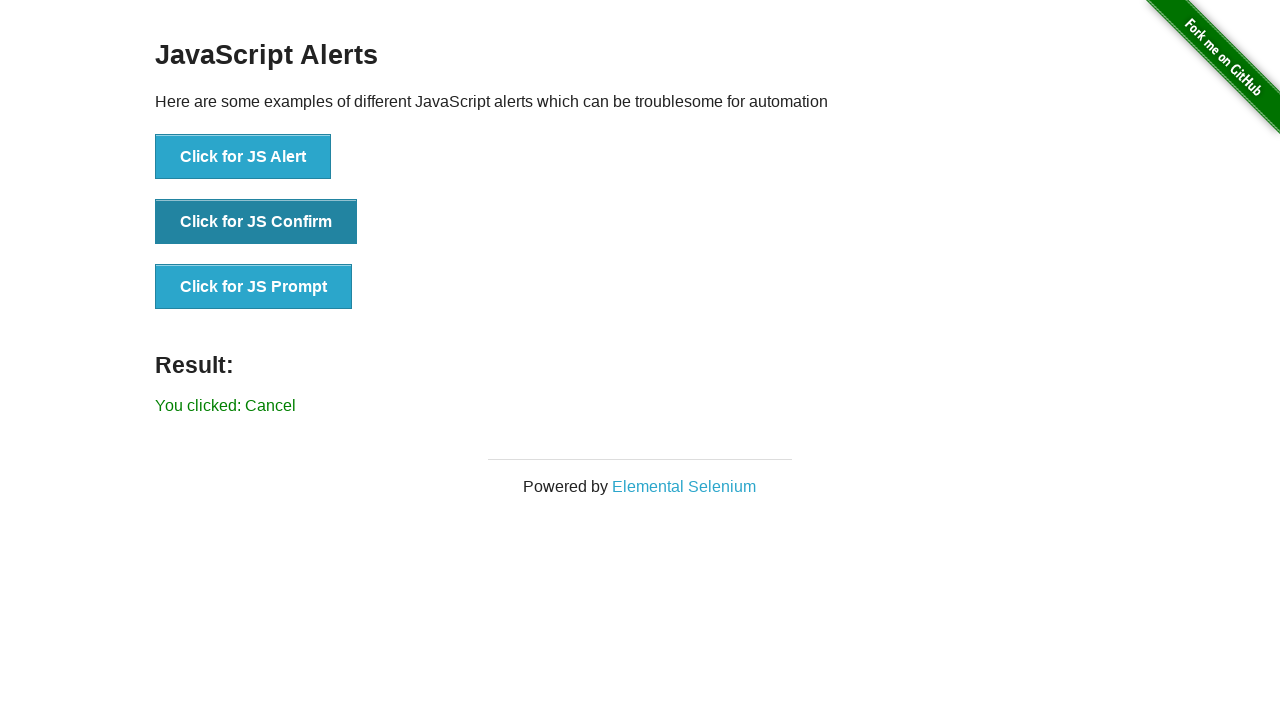